Tests opening a new tab by clicking a link and verifying the new page content

Starting URL: https://www.qa-practice.com/elements/new_tab/link

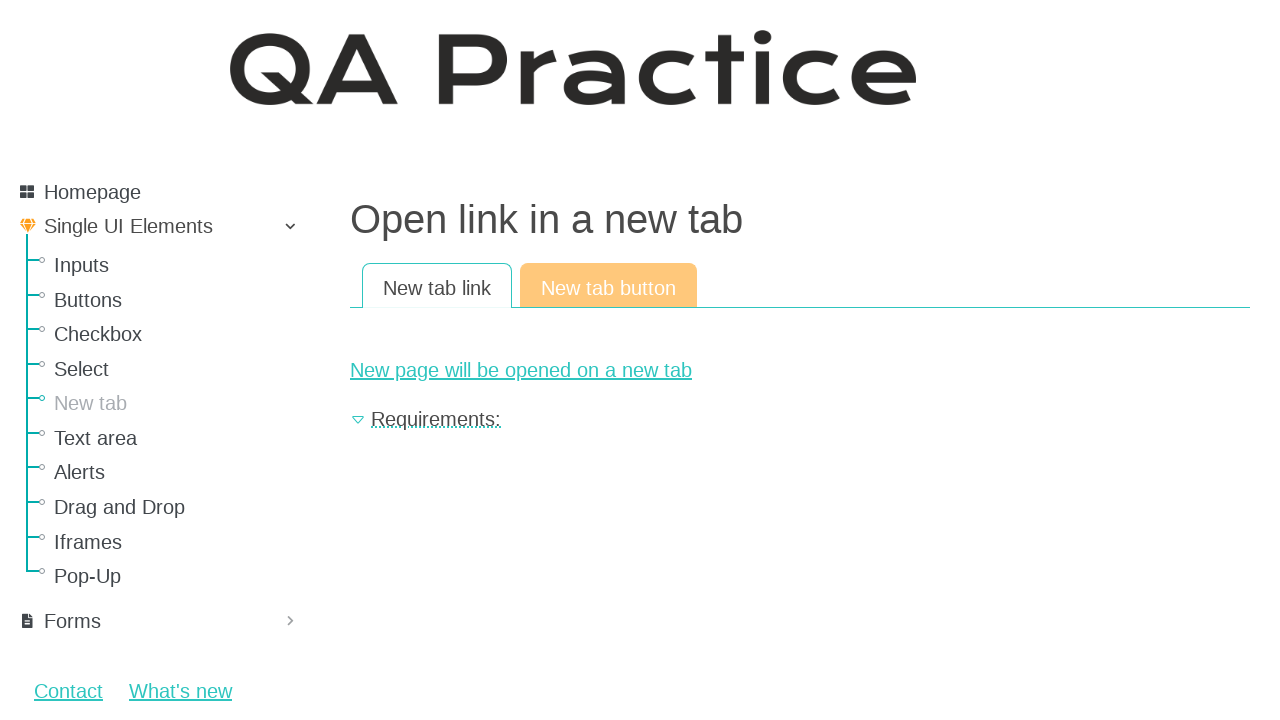

Clicked link to open new tab at (800, 370) on internal:role=link[name="New page will be opened on a new tab"i]
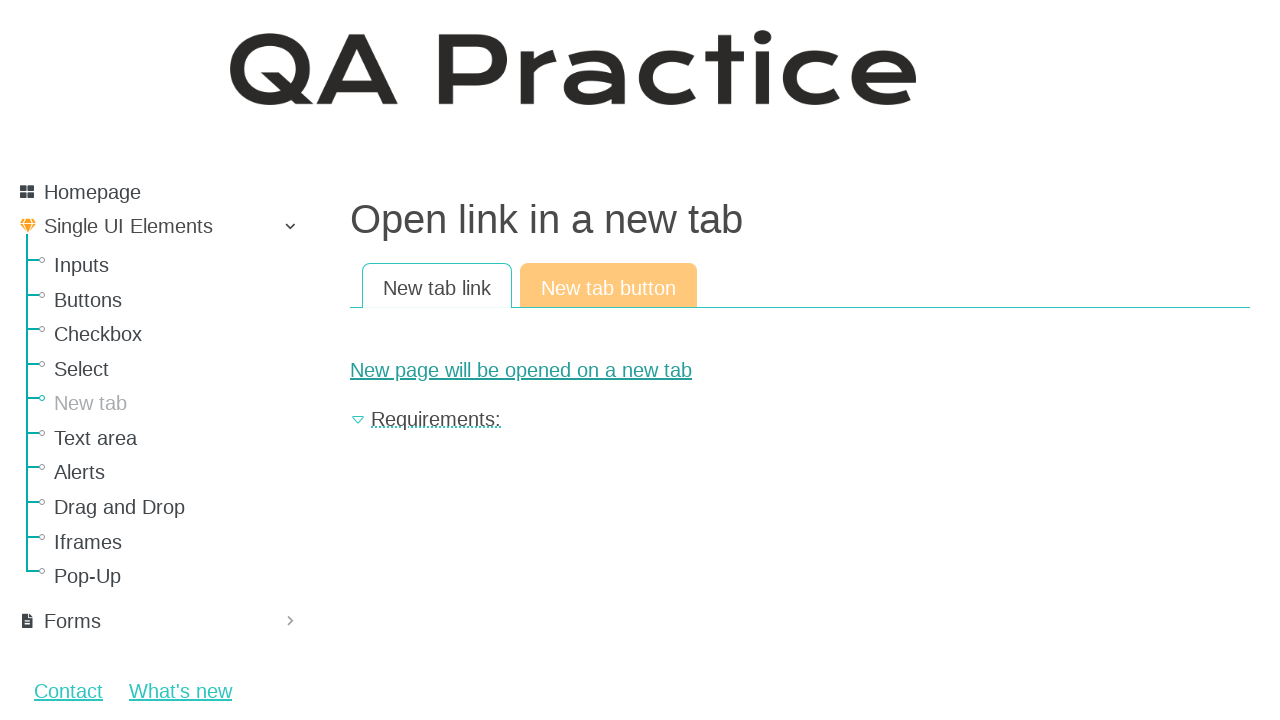

Captured new tab page reference
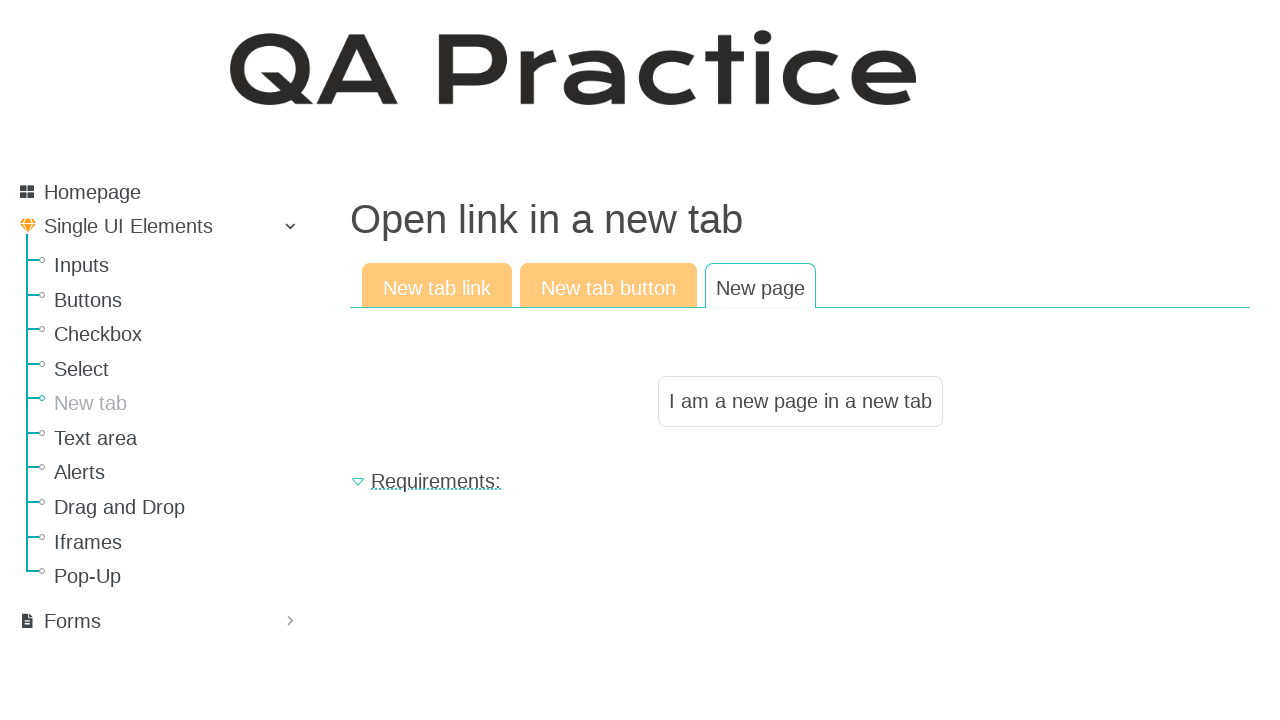

Waited for result text to appear in new tab
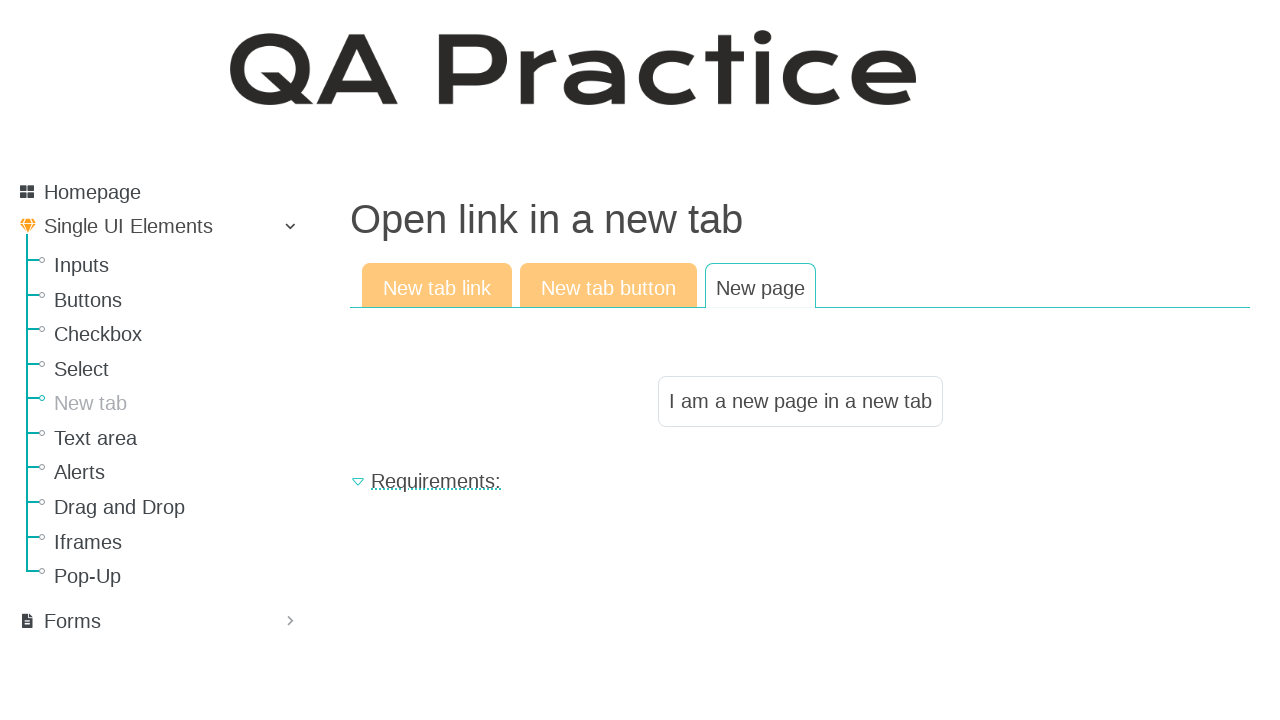

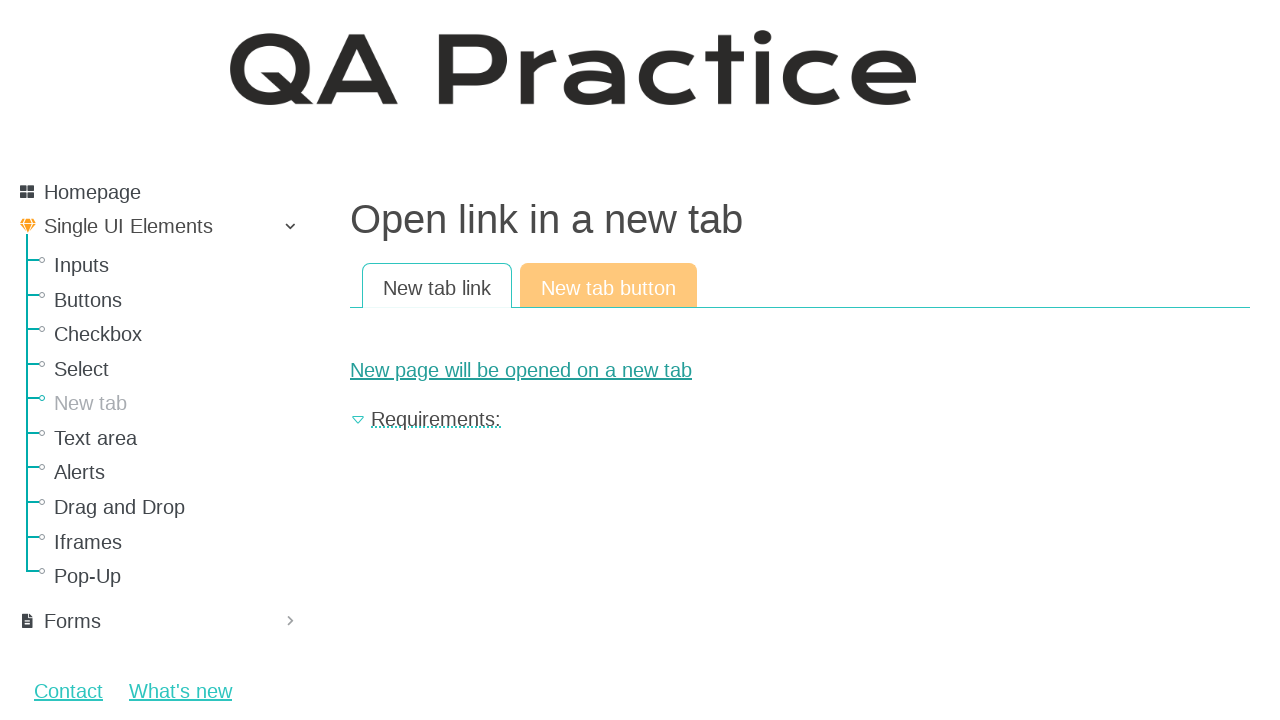